Tests e-commerce shopping flow by searching for products, adding Cashews to cart, navigating to cart, and initiating checkout with Place Order button.

Starting URL: https://rahulshettyacademy.com/seleniumPractise/#/

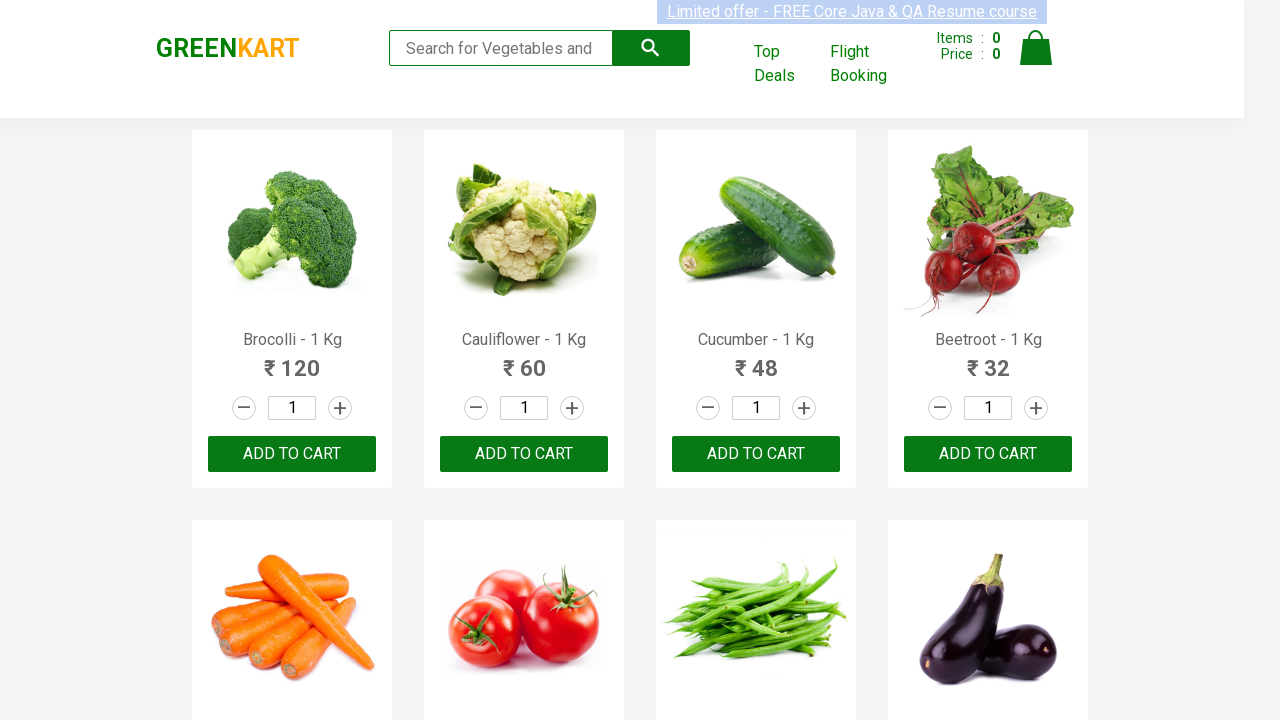

Filled search field with 'ca' to search for products on .search-keyword
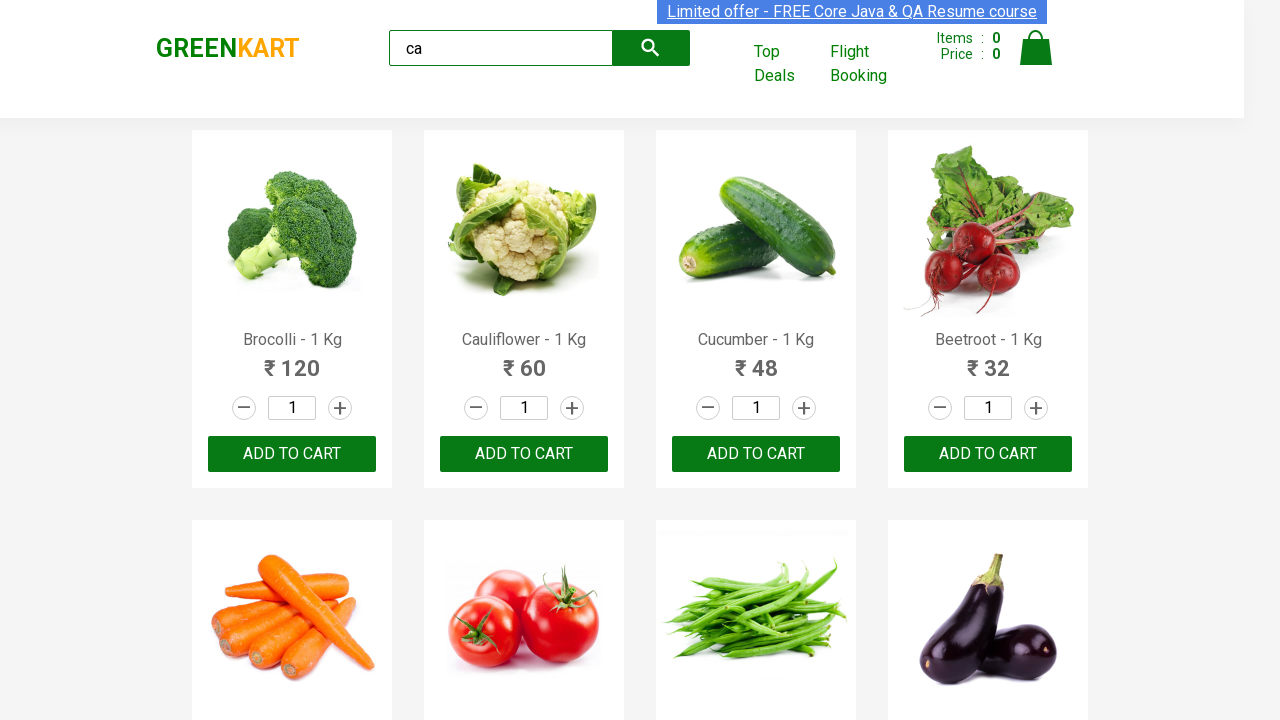

Waited 2 seconds for search results to load
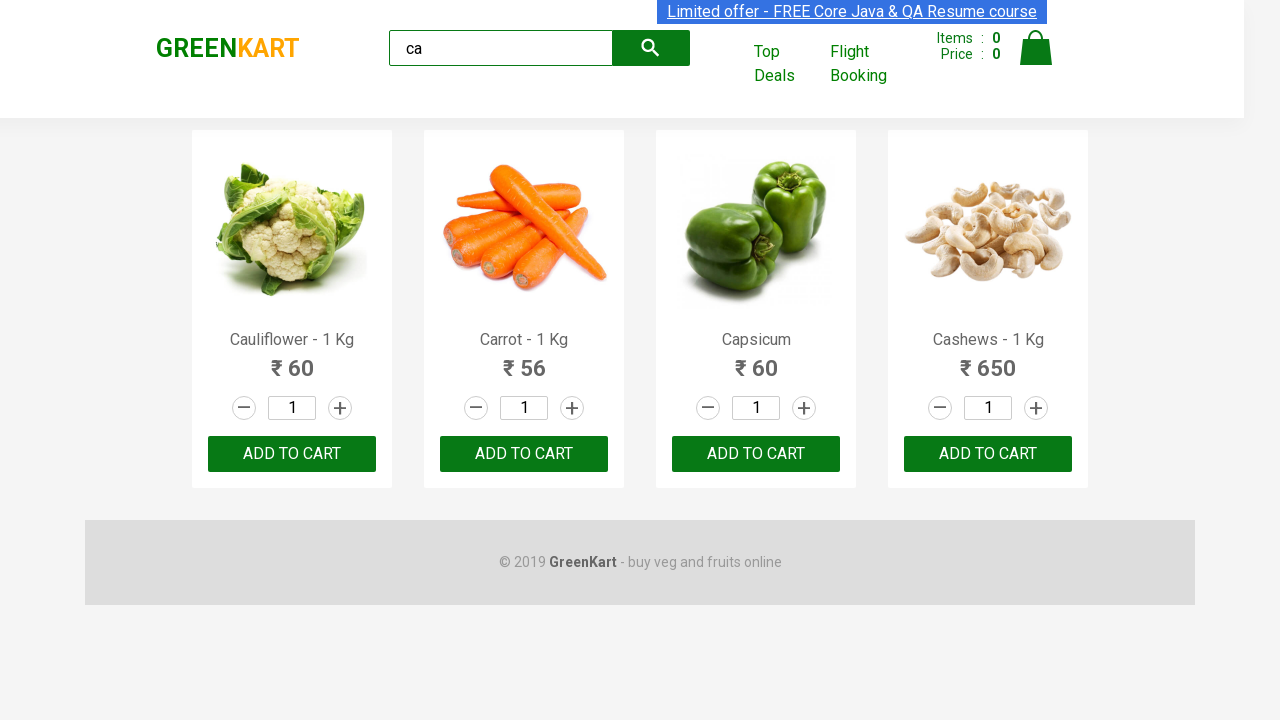

Products appeared on the search results page
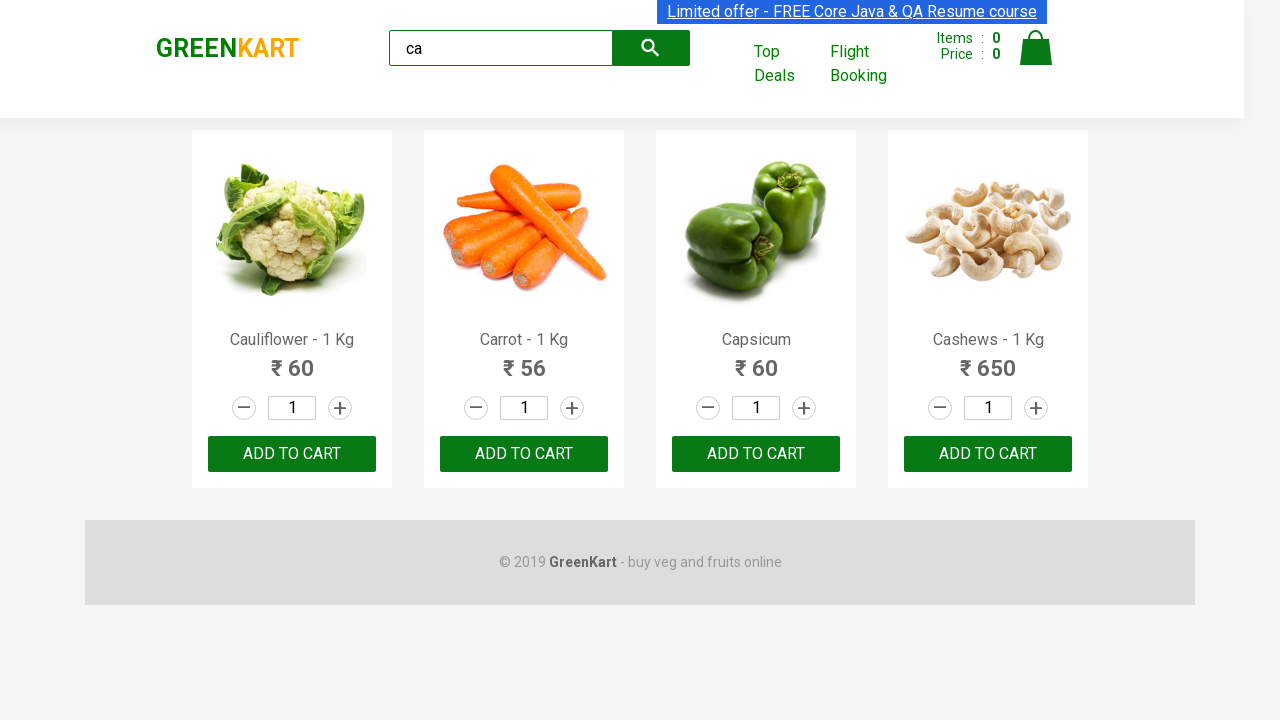

Retrieved all products from search results
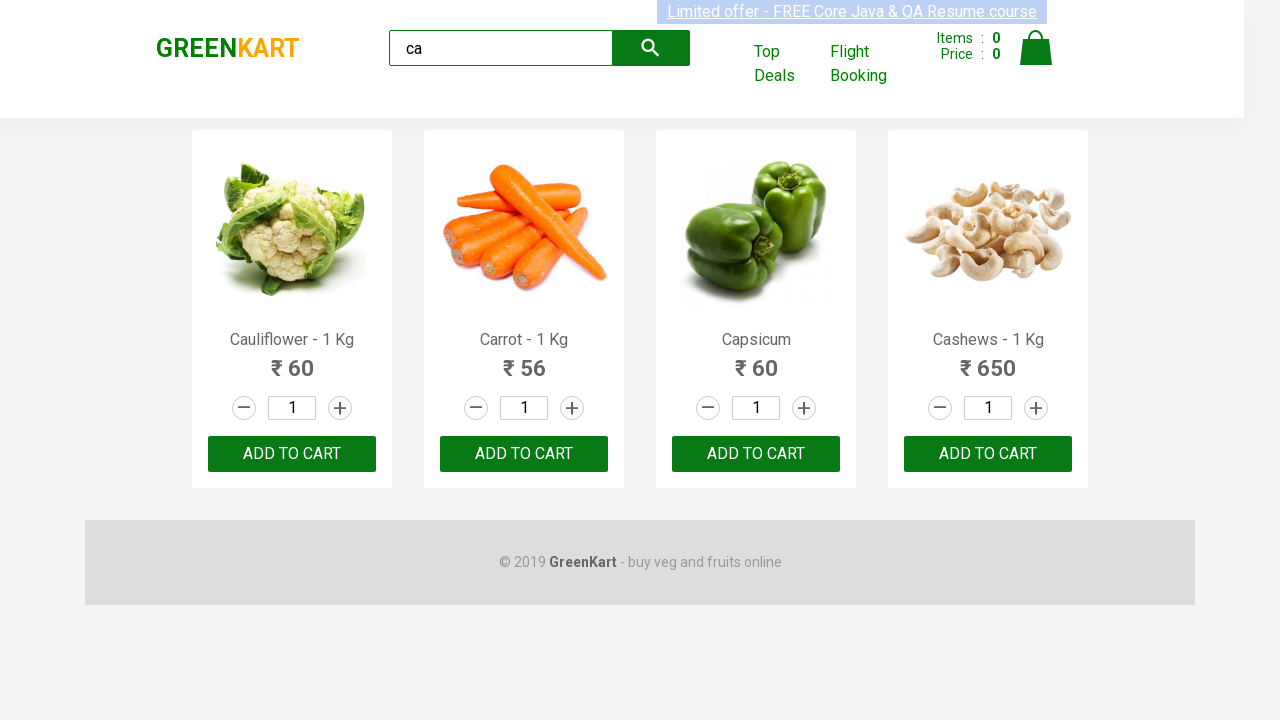

Found Cashews product and clicked 'Add to Cart' button at (988, 454) on .products .product >> nth=3 >> button
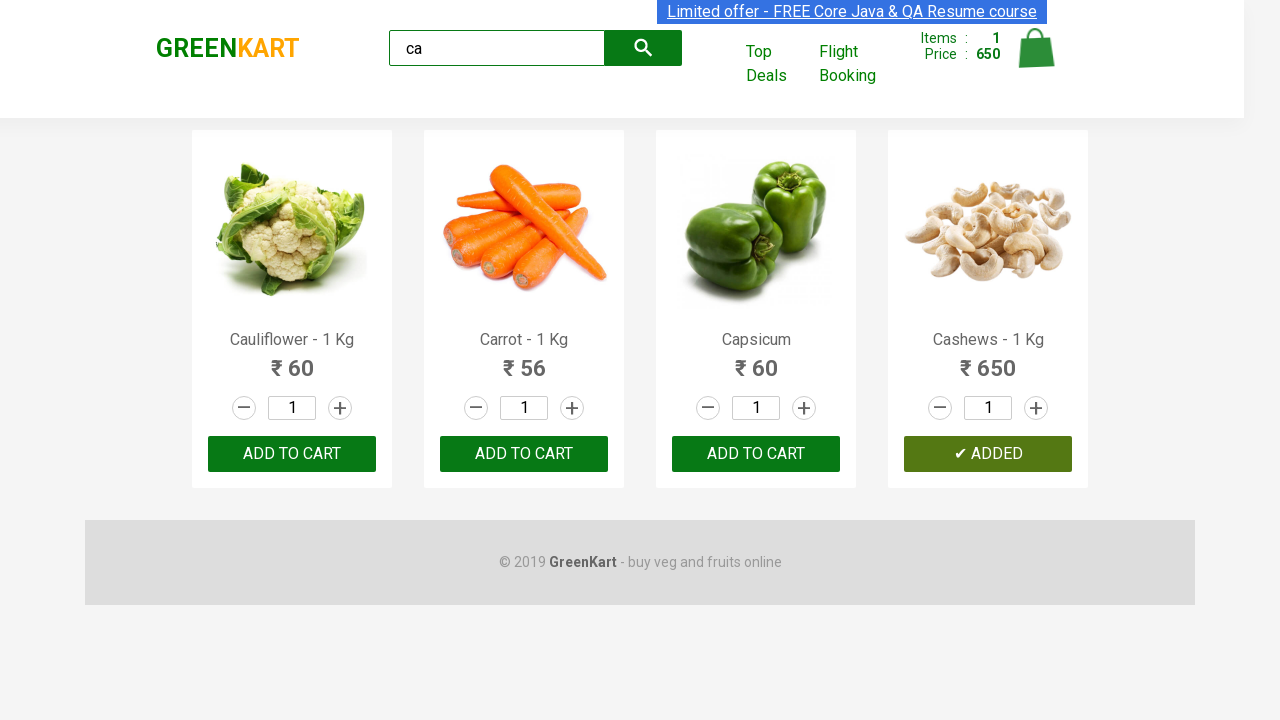

Clicked on cart icon at (1036, 48) on .cart-icon > img
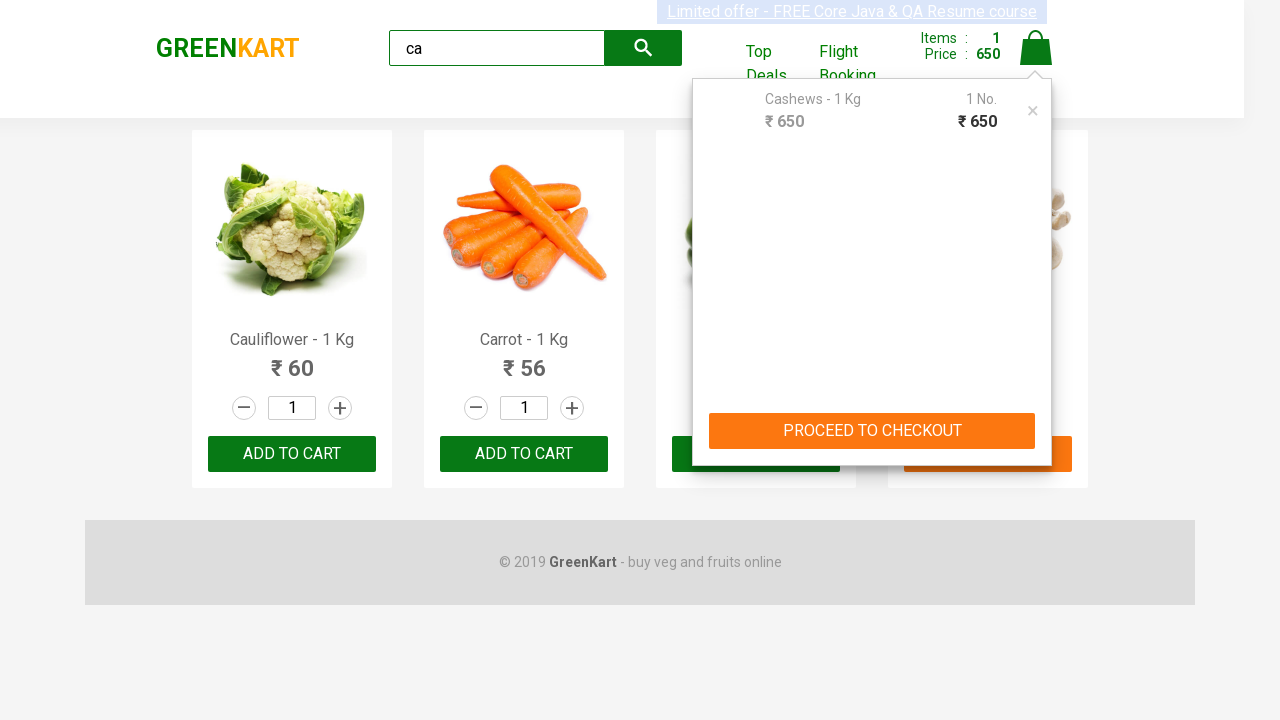

Navigated to cart page
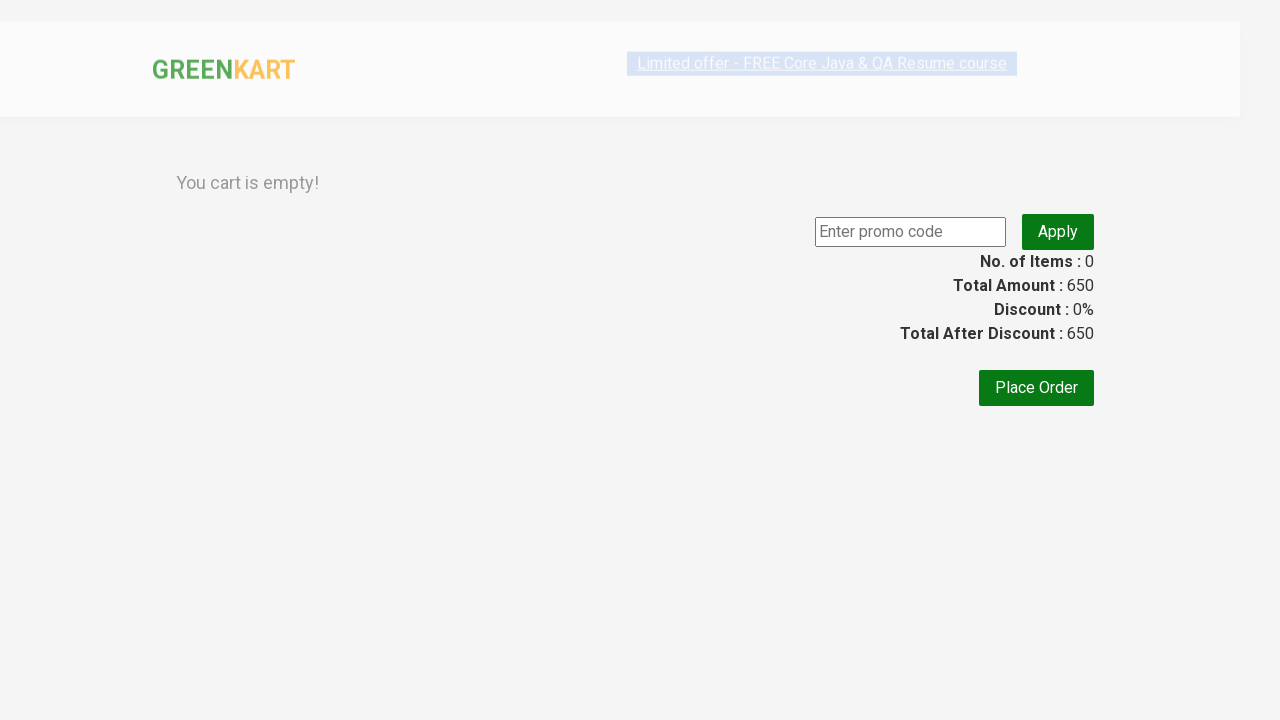

Clicked 'Place Order' button to initiate checkout at (1036, 560) on text=Place Order
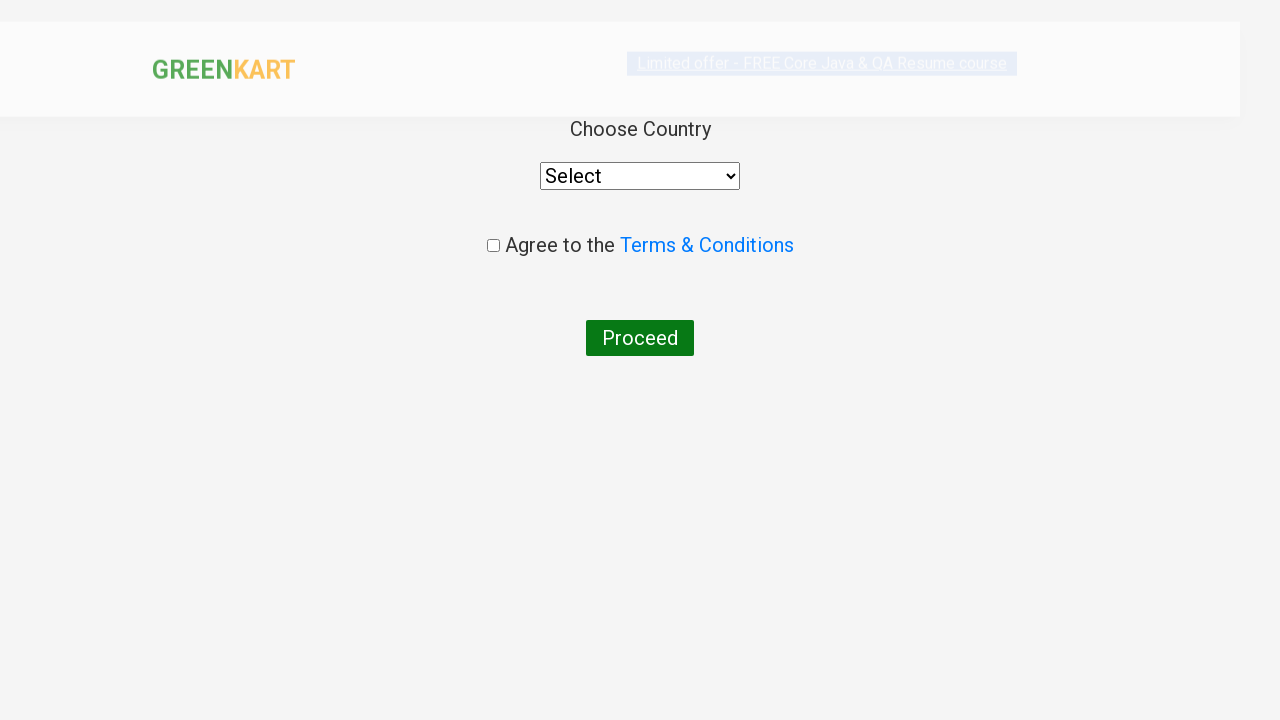

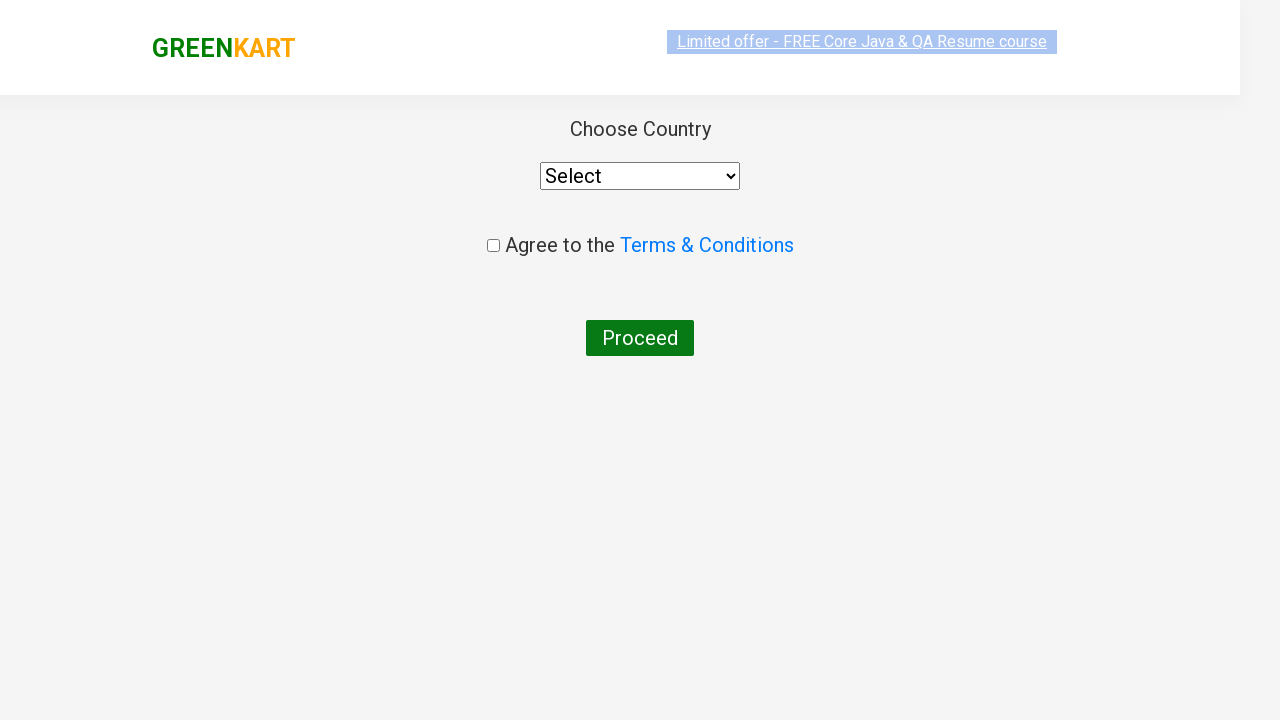